Tests JavaScript alert handling on W3Schools by switching to an iframe, clicking a button that triggers an alert, accepting the alert, then switching back to the main content and clicking another element.

Starting URL: https://www.w3schools.com/js/tryit.asp?filename=tryjs_alert

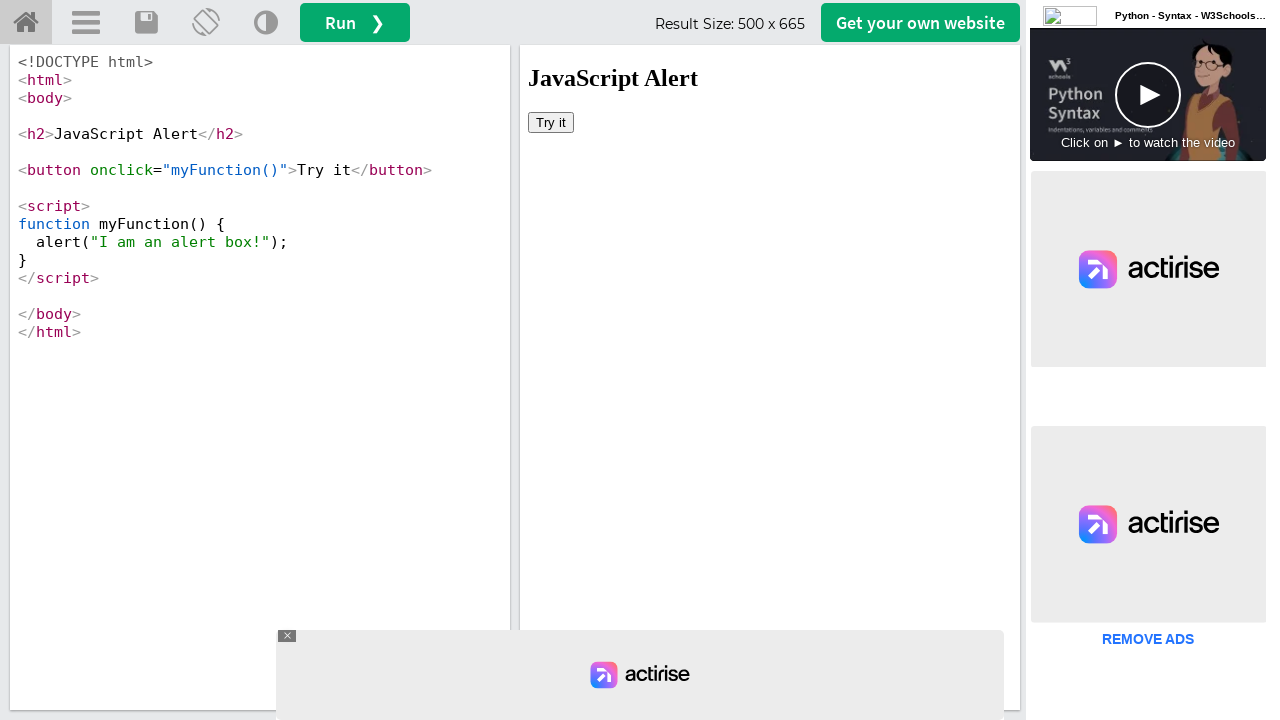

Located iframe with ID 'iframeResult'
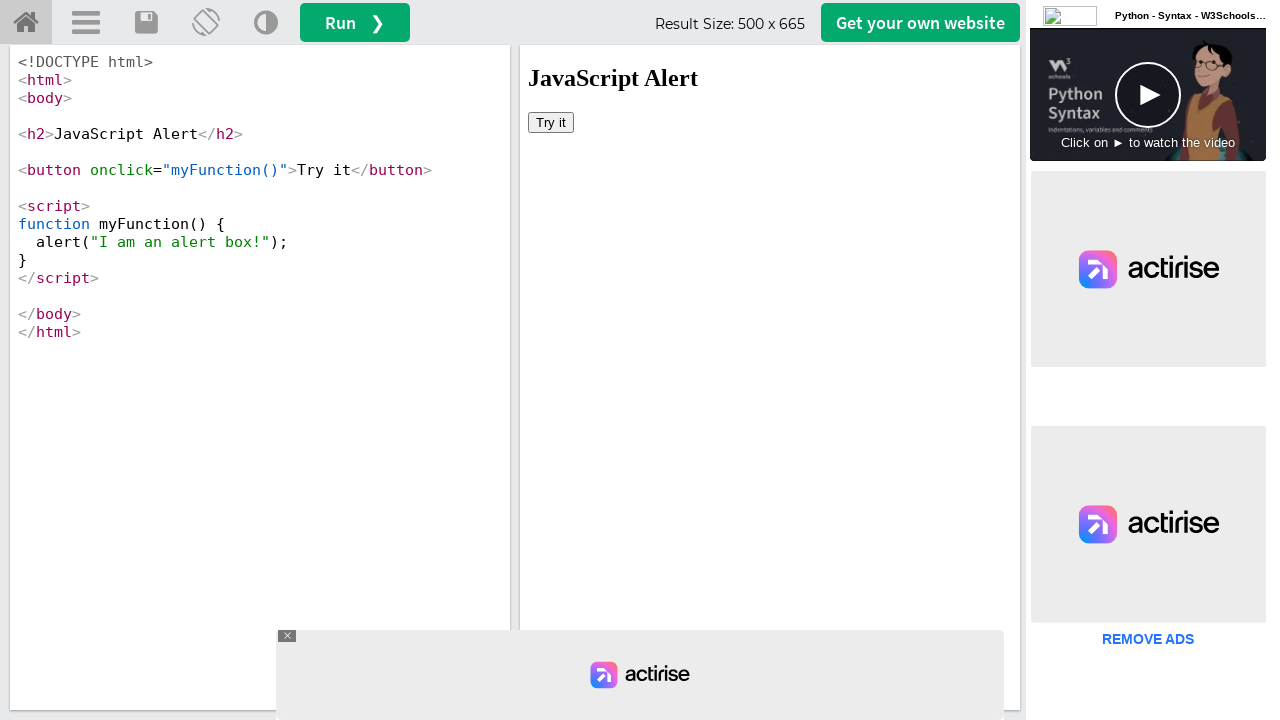

Clicked button that triggers JavaScript alert at (551, 122) on #iframeResult >> internal:control=enter-frame >> xpath=//button[@onclick='myFunc
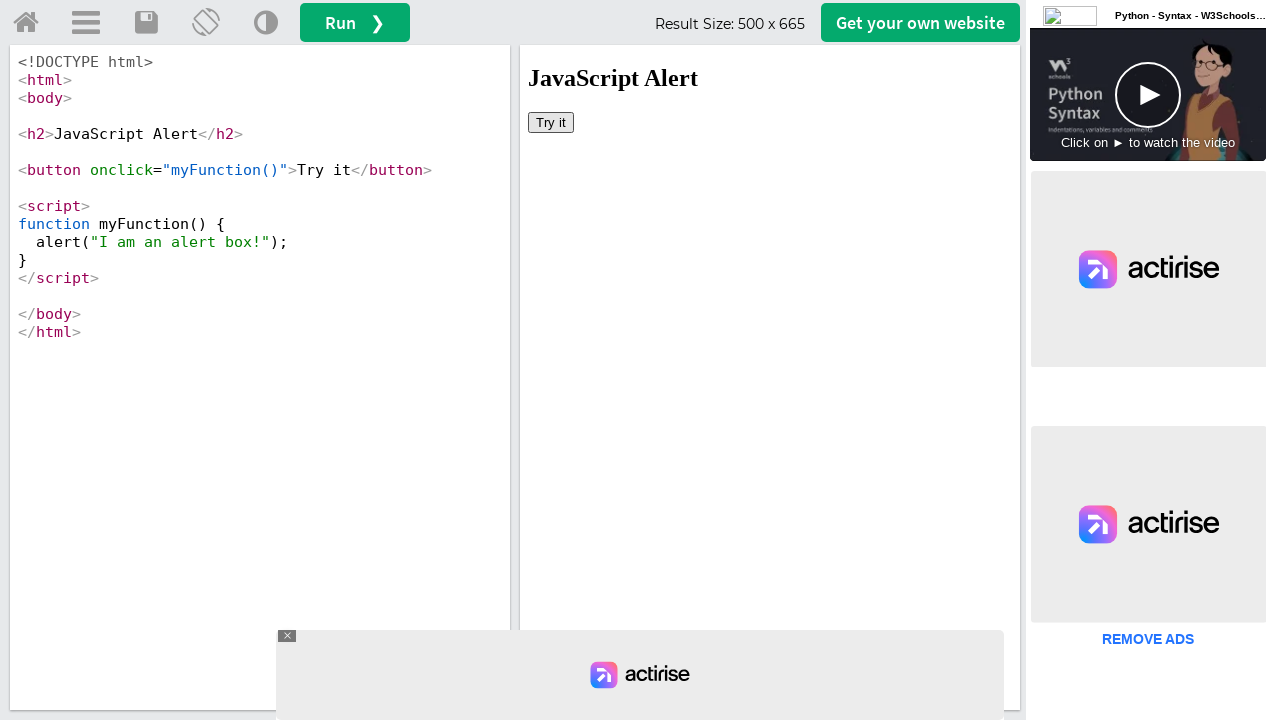

Set up dialog handler to accept alerts
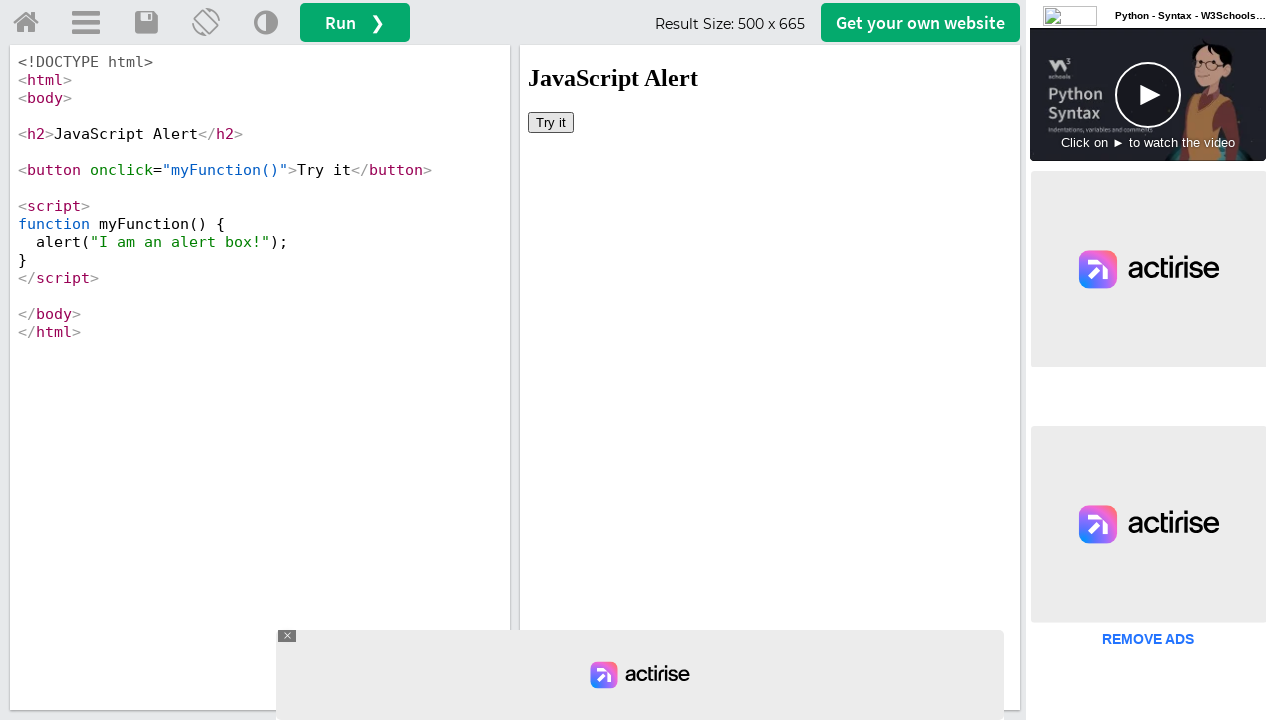

Waited 1 second for alert to be processed
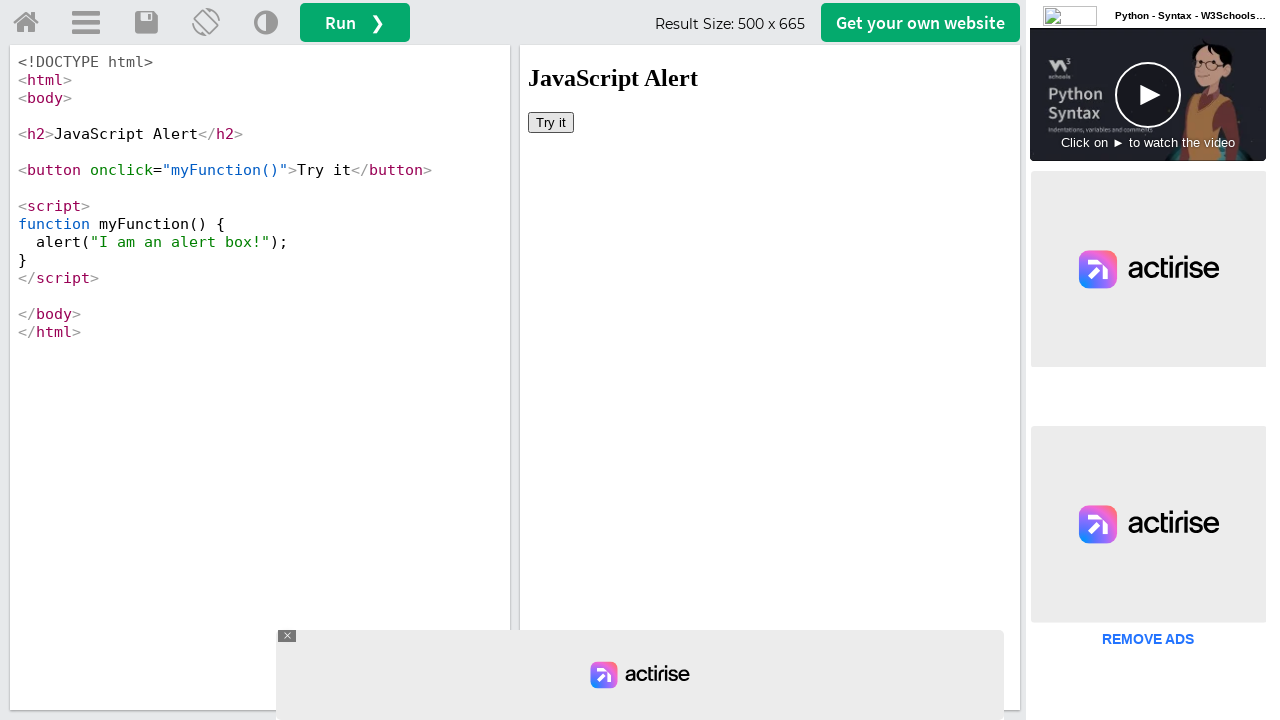

Clicked 'Get Certified' button in main content at (920, 22) on xpath=//a[@id='getwebsitebtn']
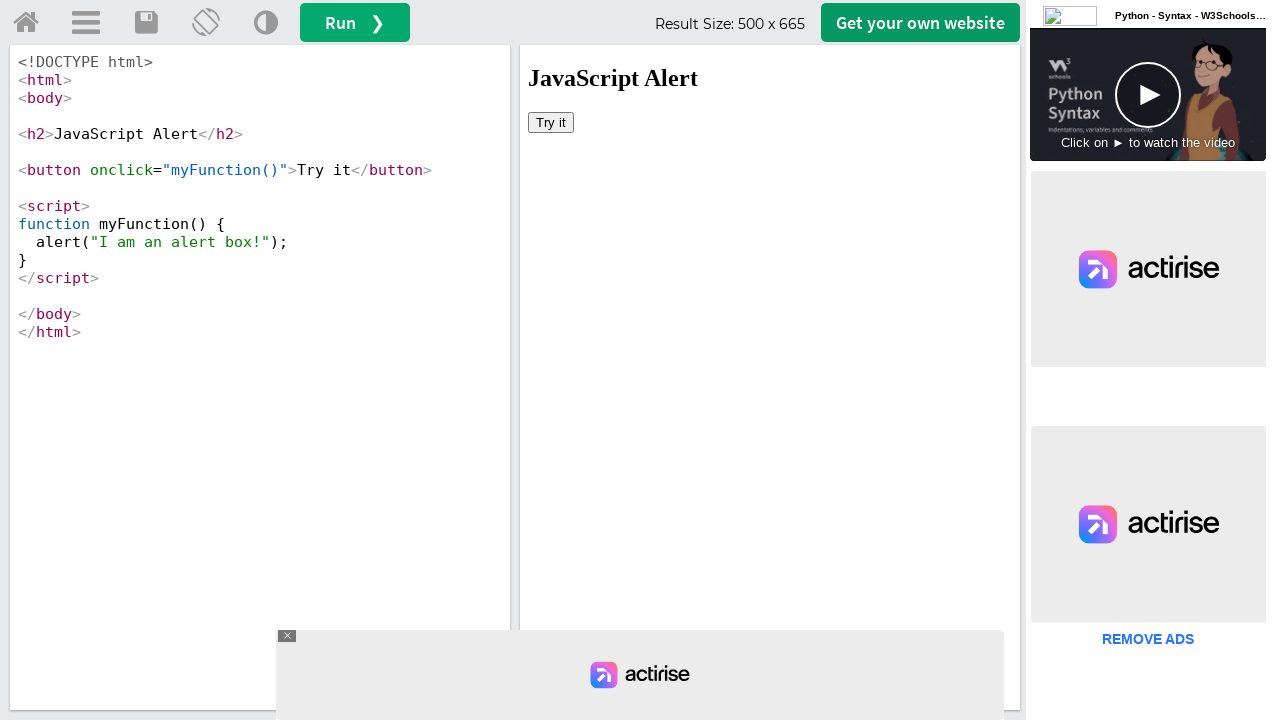

Waited 2 seconds for navigation to complete
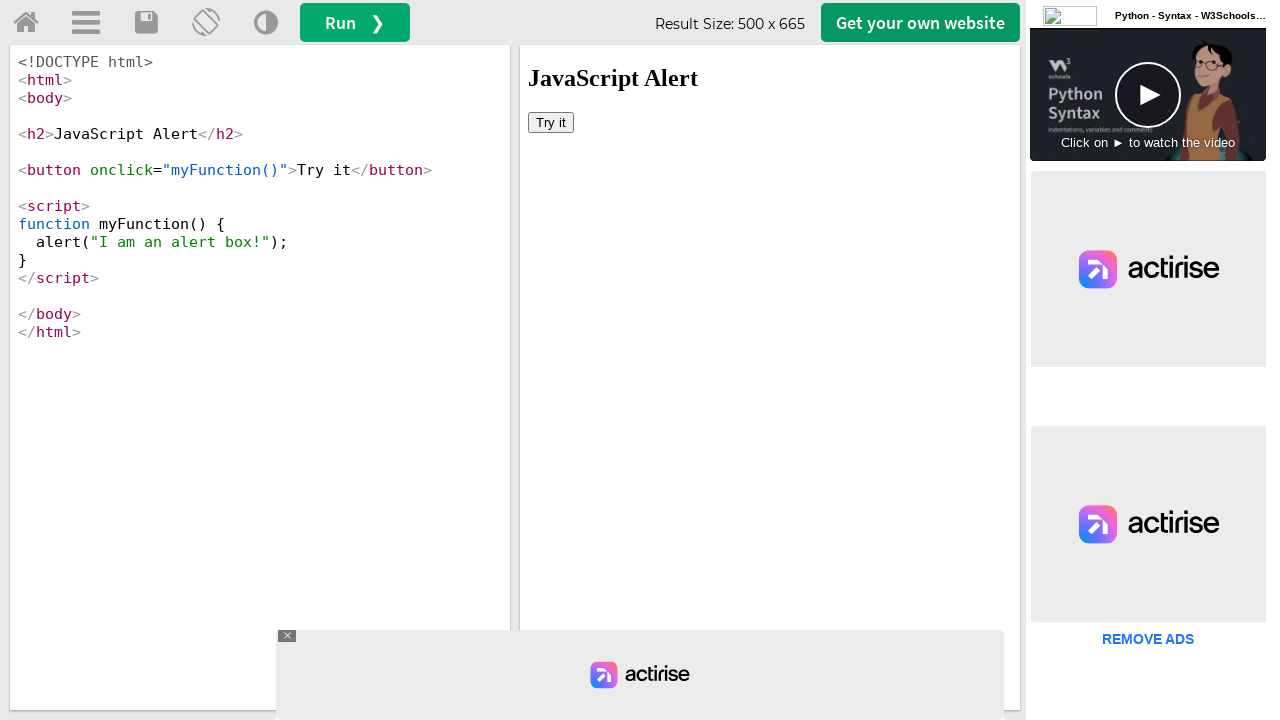

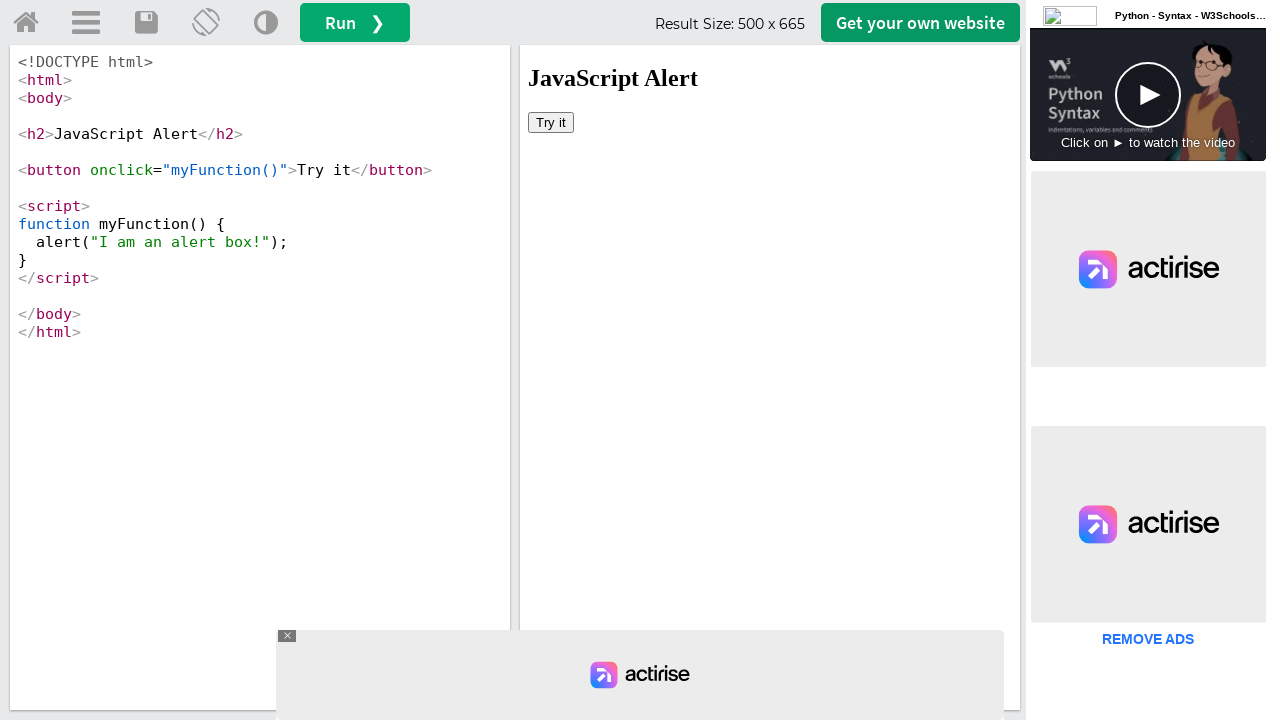